Tests clicking a valid link on the DemoQA broken links page and verifies navigation to the homepage

Starting URL: https://demoqa.com/broken/

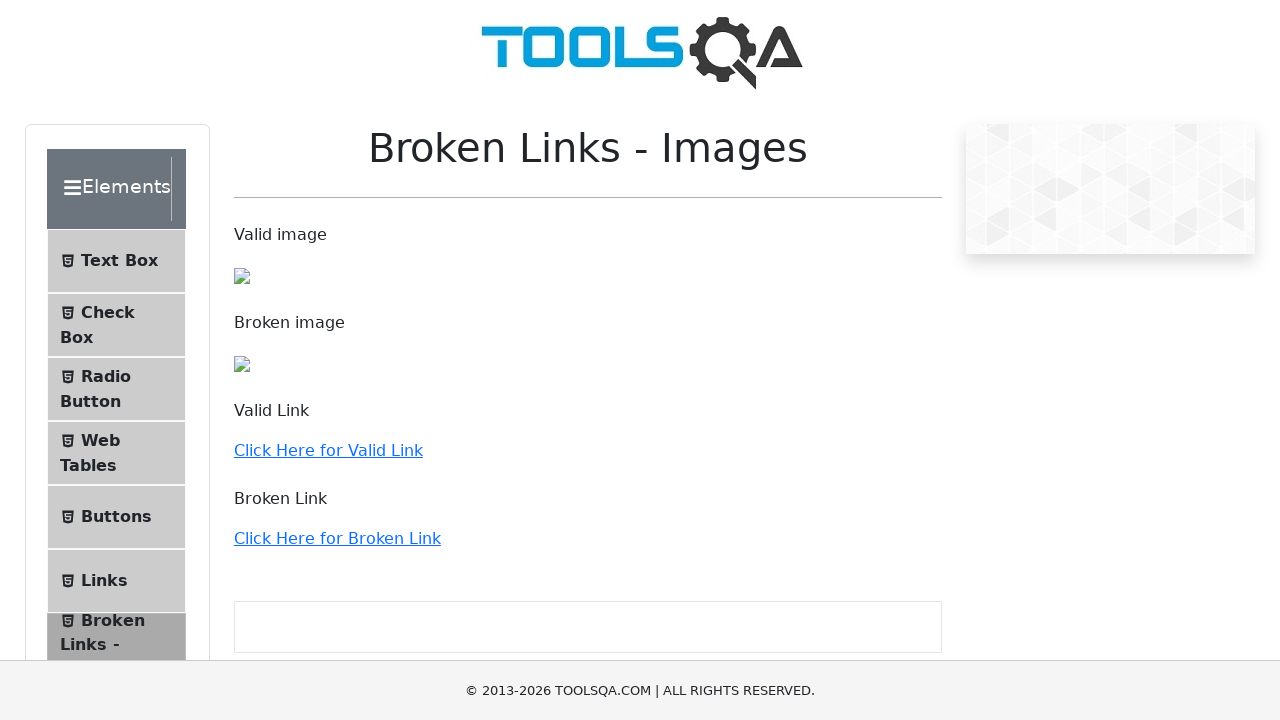

Valid link element is visible on the page
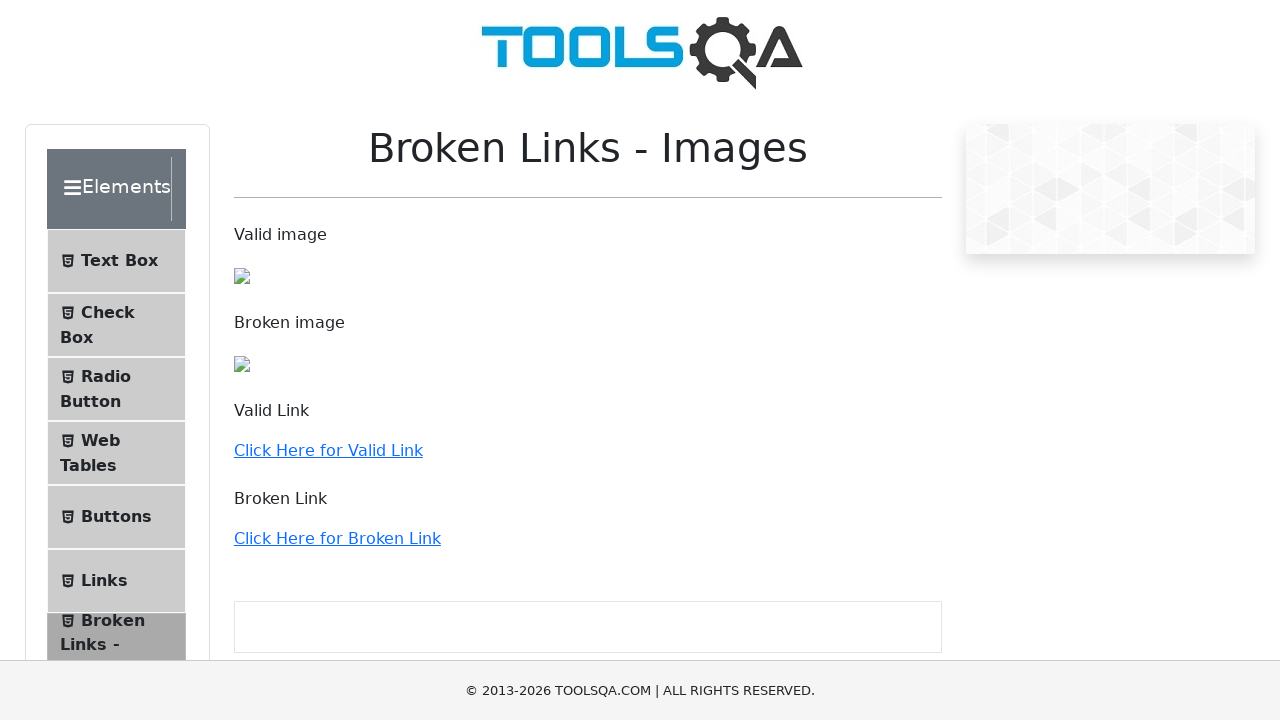

Clicked the valid link at (328, 450) on a:has-text('Click Here for Valid Link')
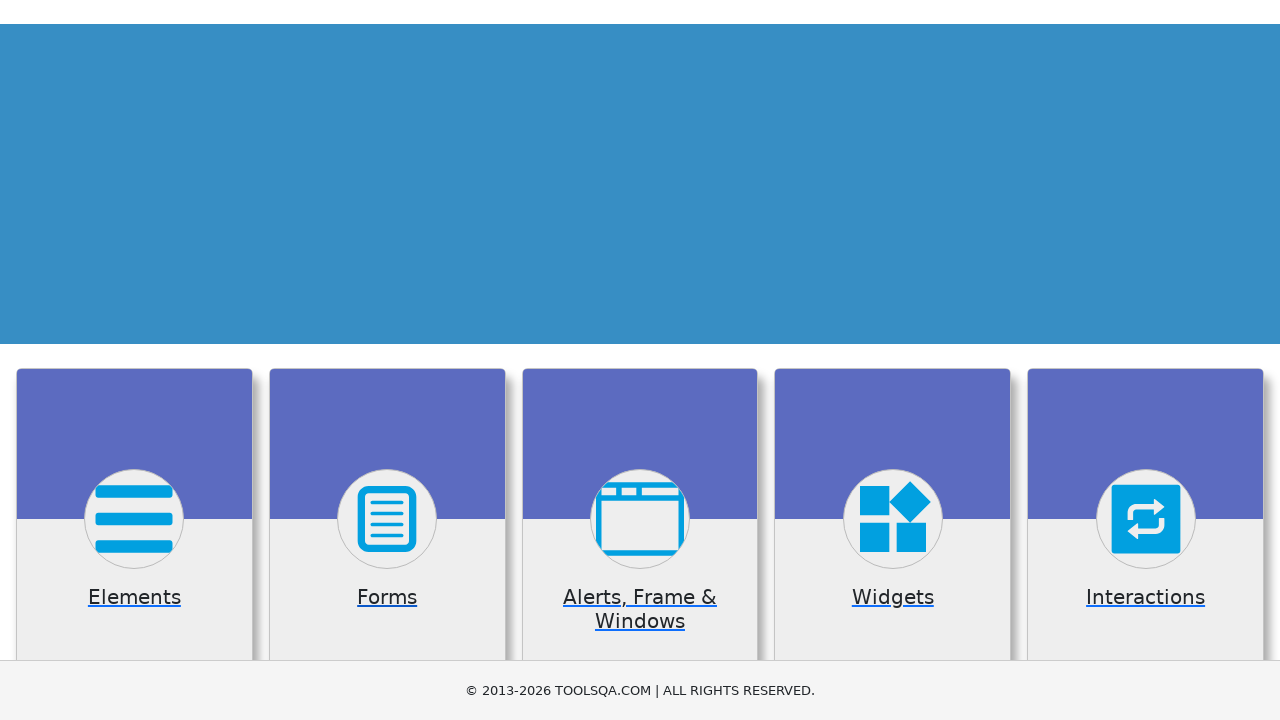

Successfully navigated to DemoQA homepage
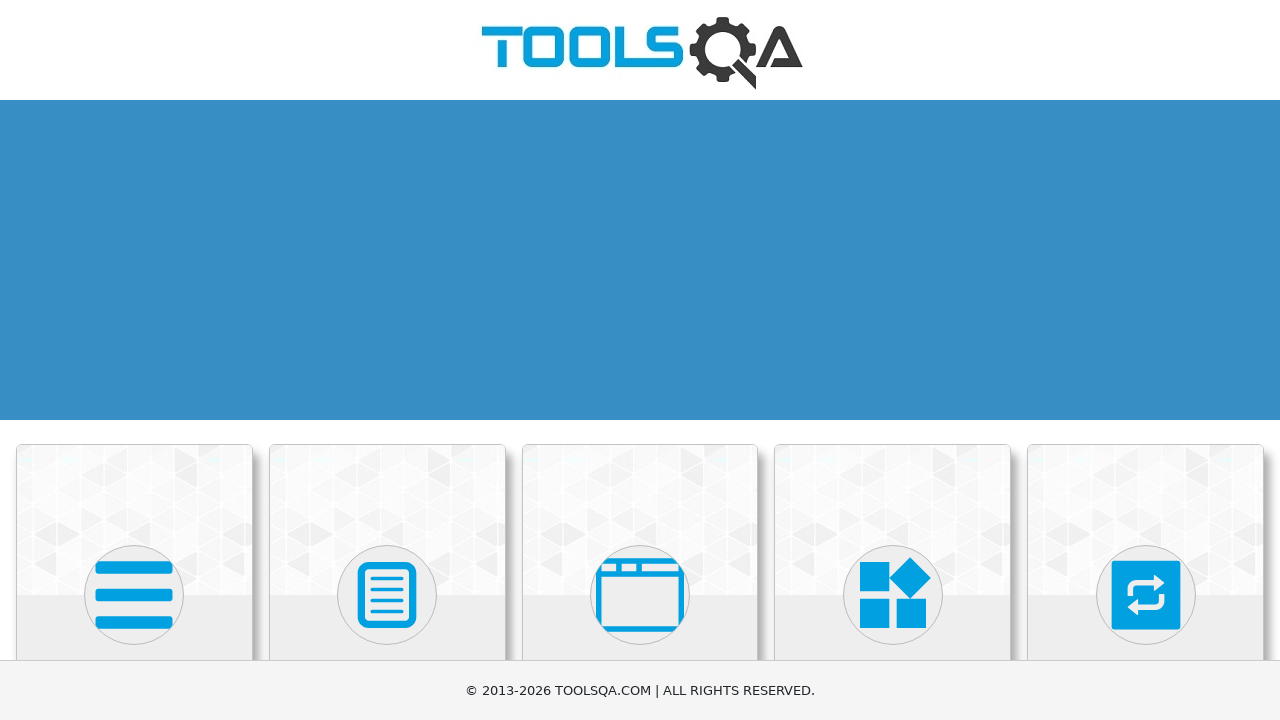

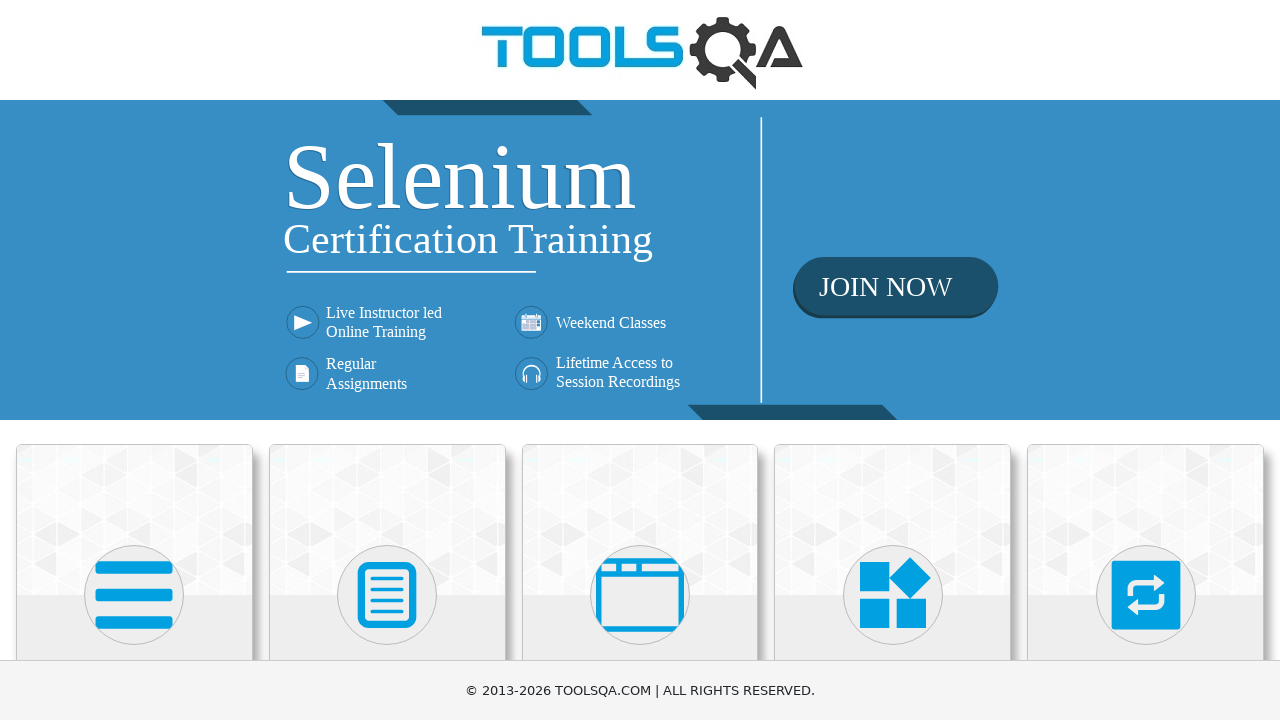